Tests the password reset flow by navigating to forgot password page, entering an email address, and submitting the form.

Starting URL: https://org0.artifex-pwa.integration.edition1.nl/login

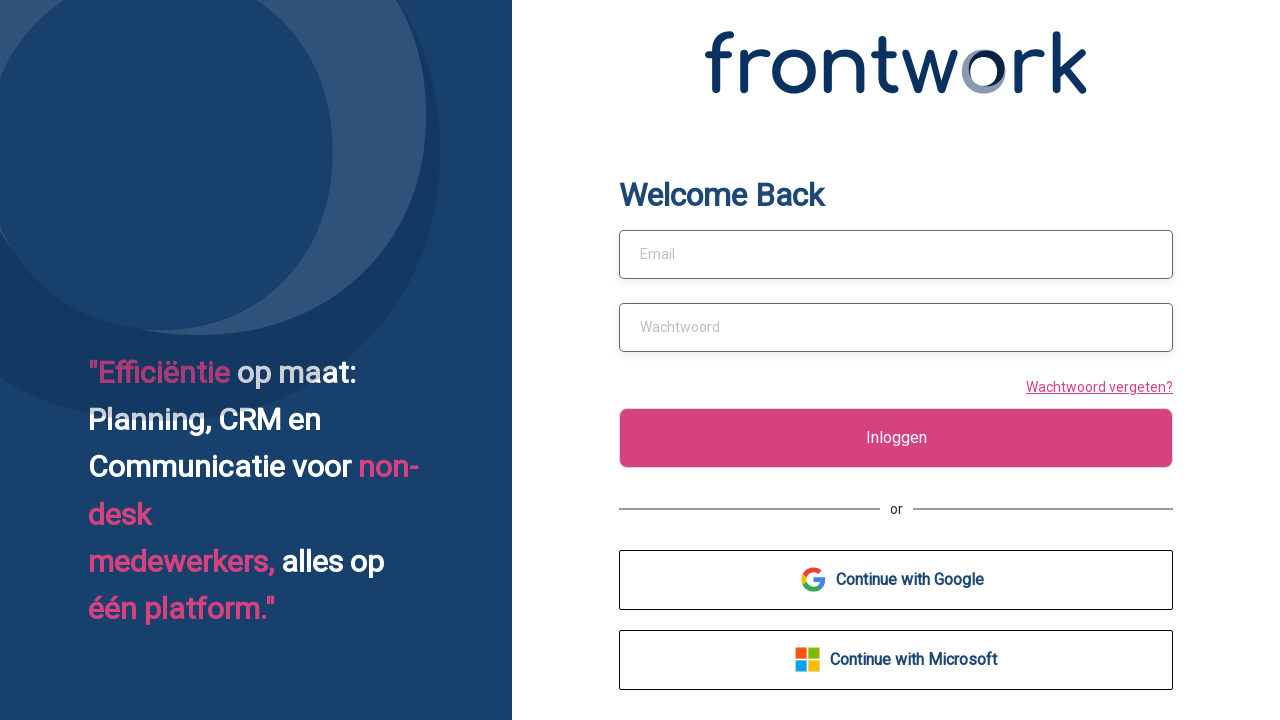

Clicked 'Wachtwoord vergeten?' (Forgot Password) link at (1096, 386) on text=Wachtwoord vergeten?
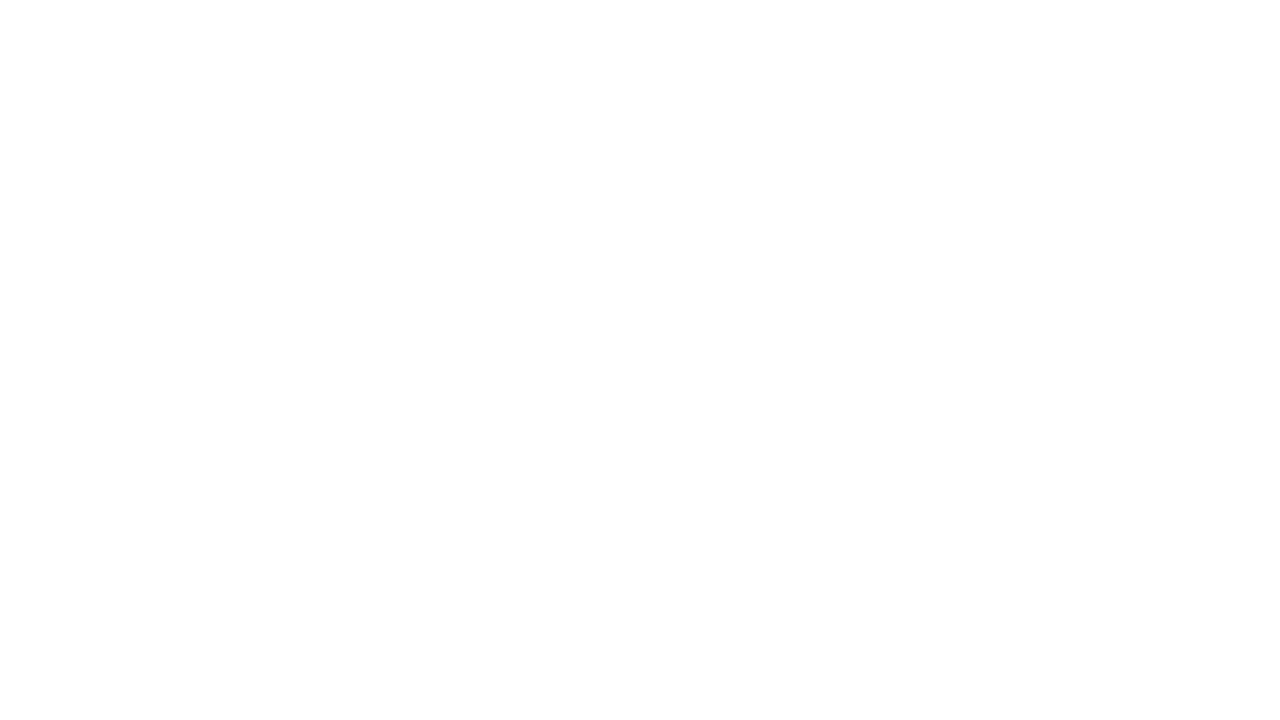

Filled email field with 'maria.johnson@yopmail.com' on #email
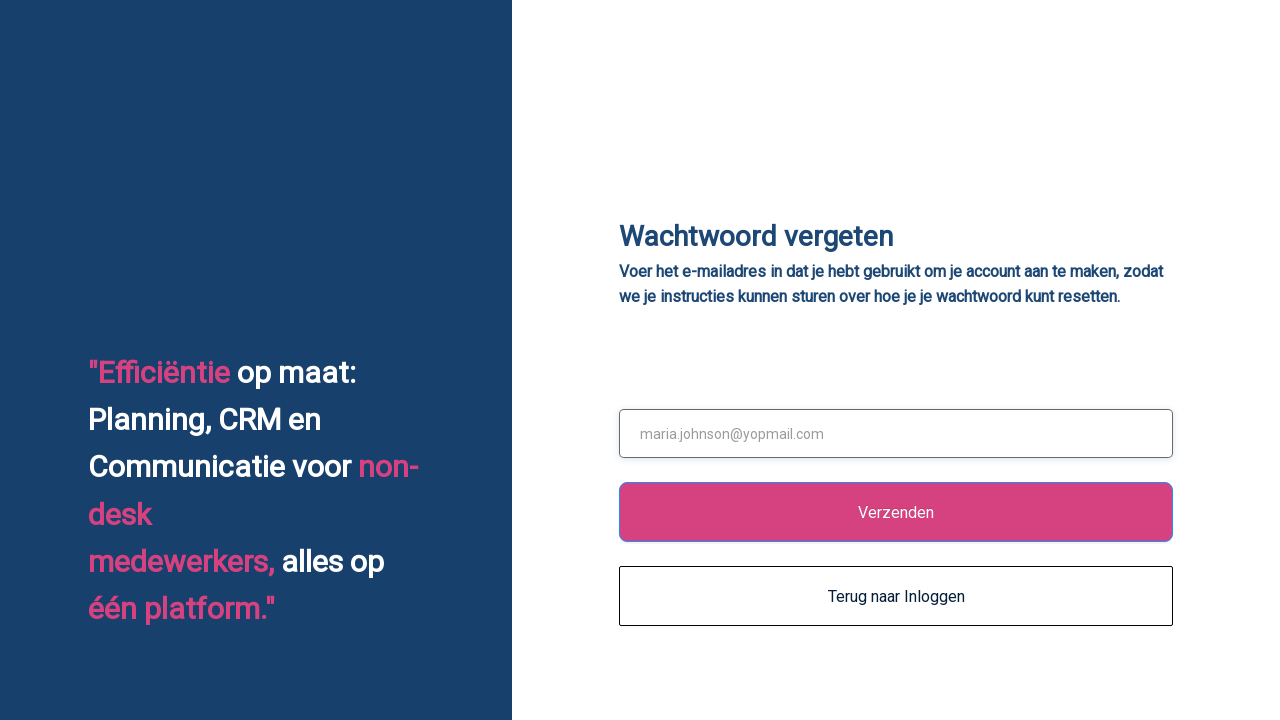

Clicked submit button to send password reset request at (896, 512) on .ant-btn
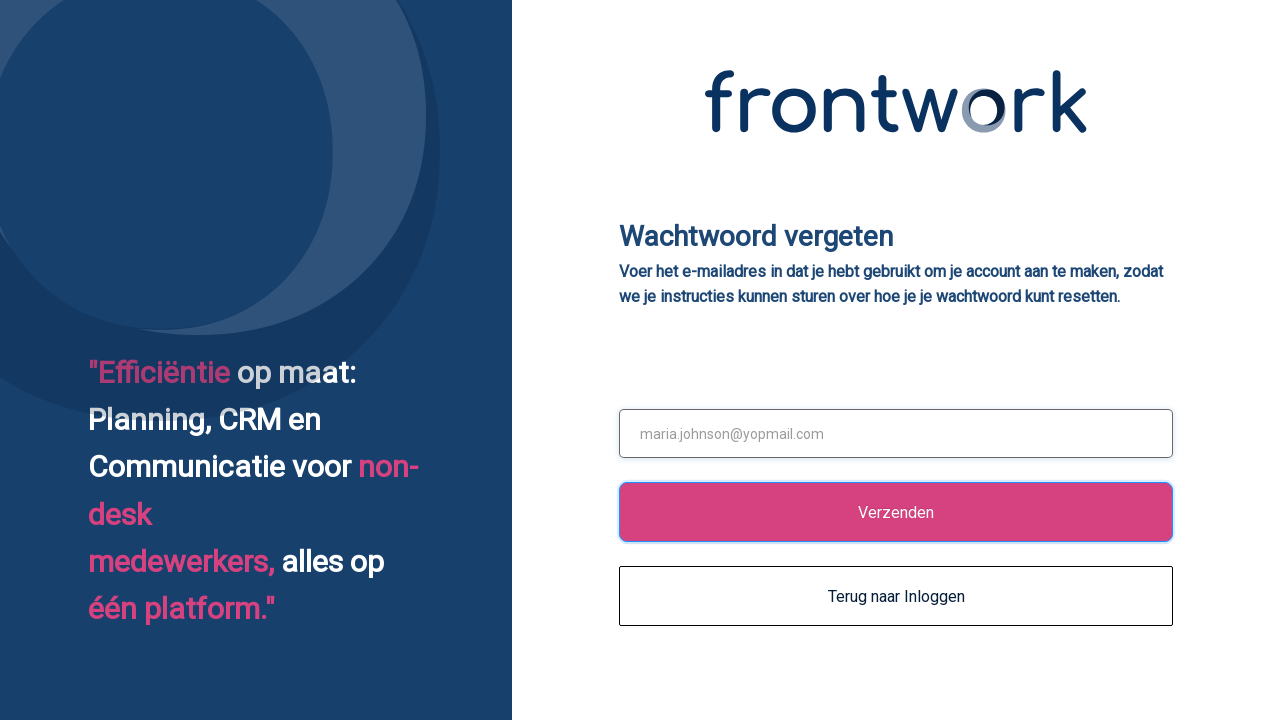

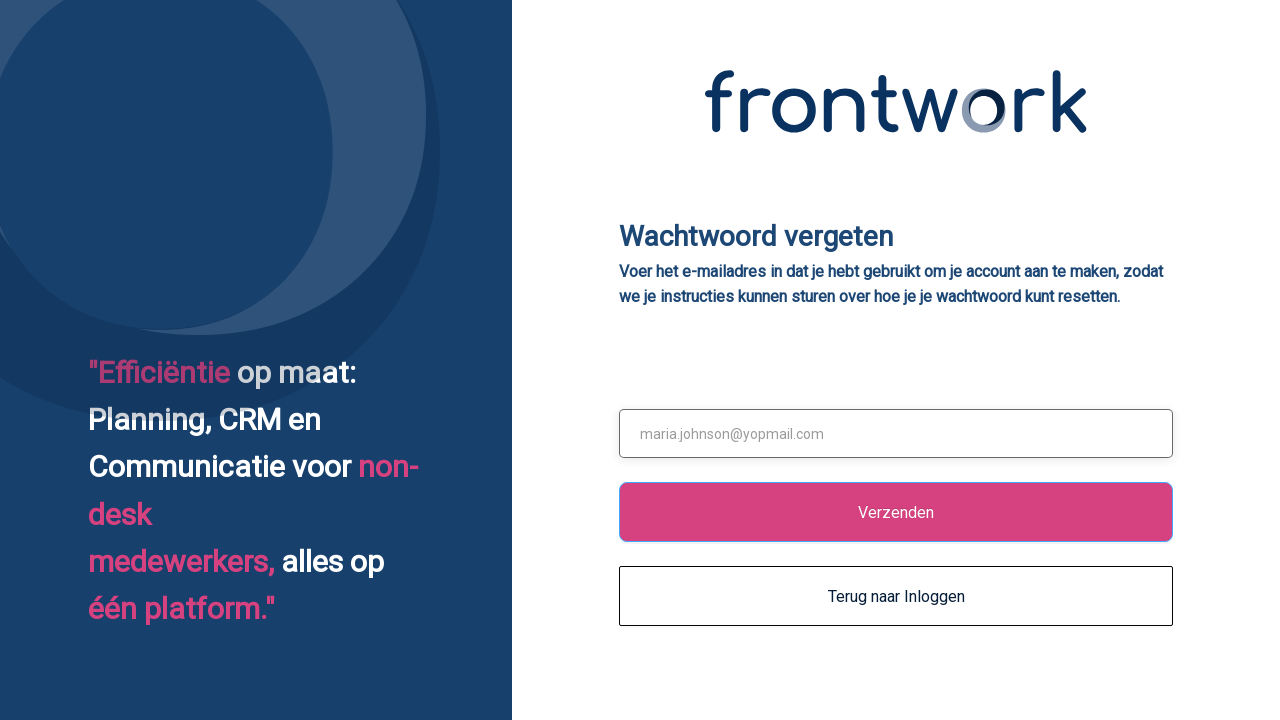